Tests finding a link by calculated text value, clicking it, then filling out a form with personal information (first name, last name, city, country) and submitting it.

Starting URL: http://suninjuly.github.io/find_link_text

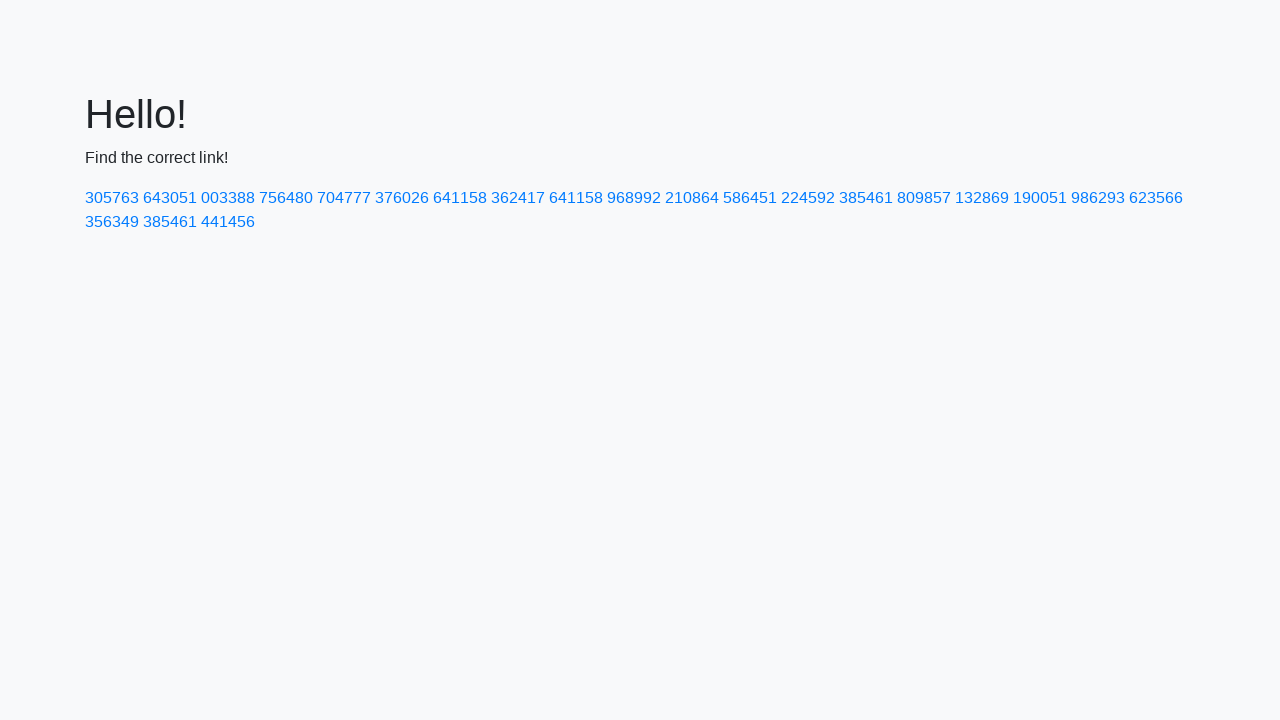

Clicked link with calculated text value '224592' at (808, 198) on text=224592
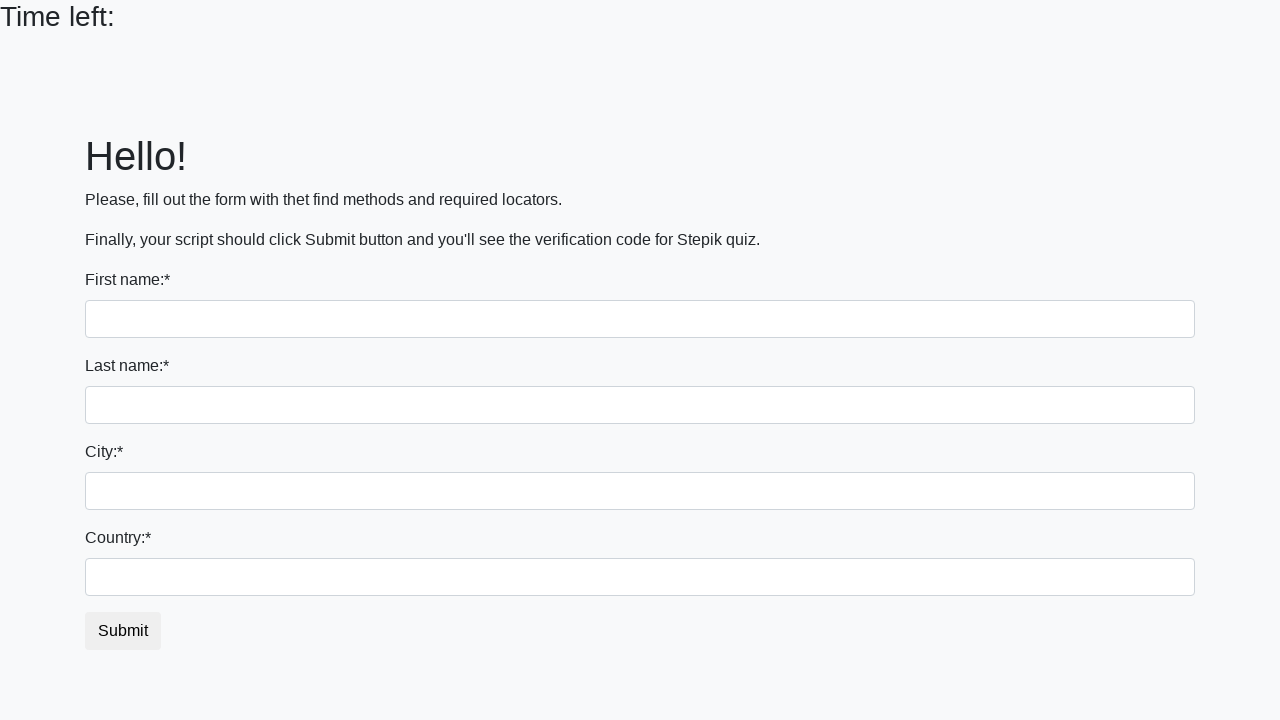

Filled first name field with 'Ivan' on .form-control[name='first_name']
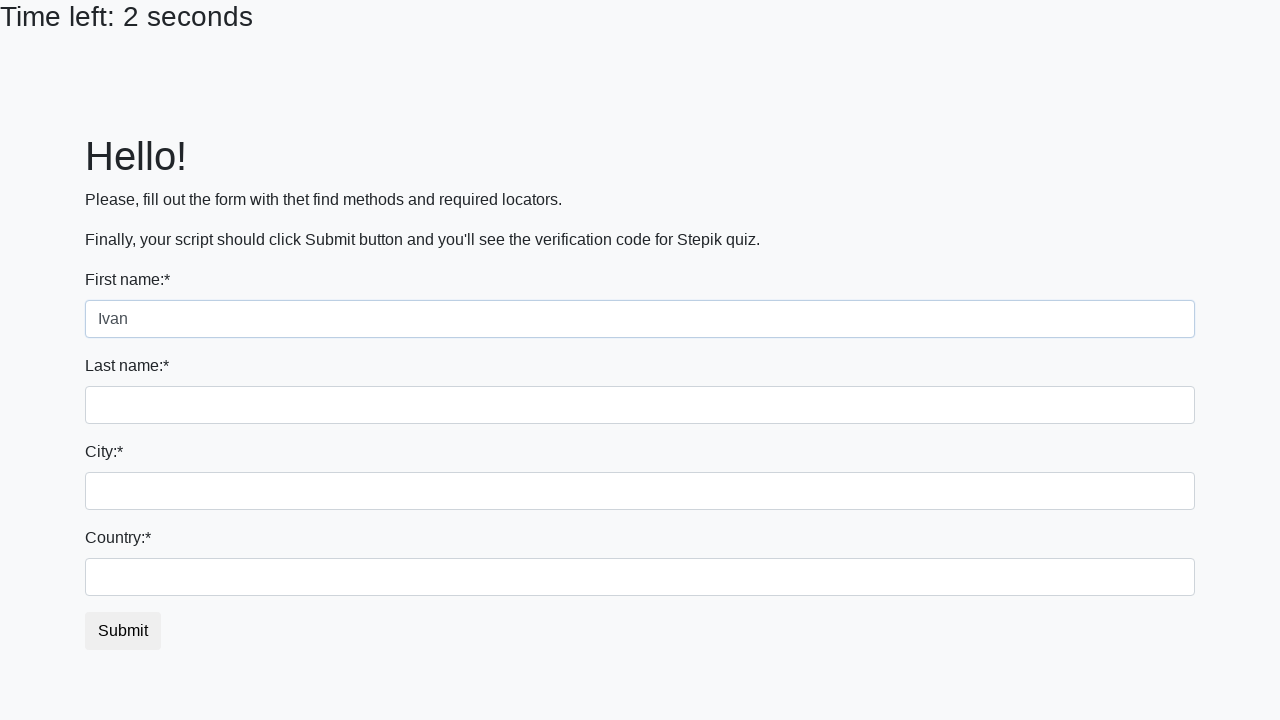

Filled last name field with 'Petrov' on .form-control[name='last_name']
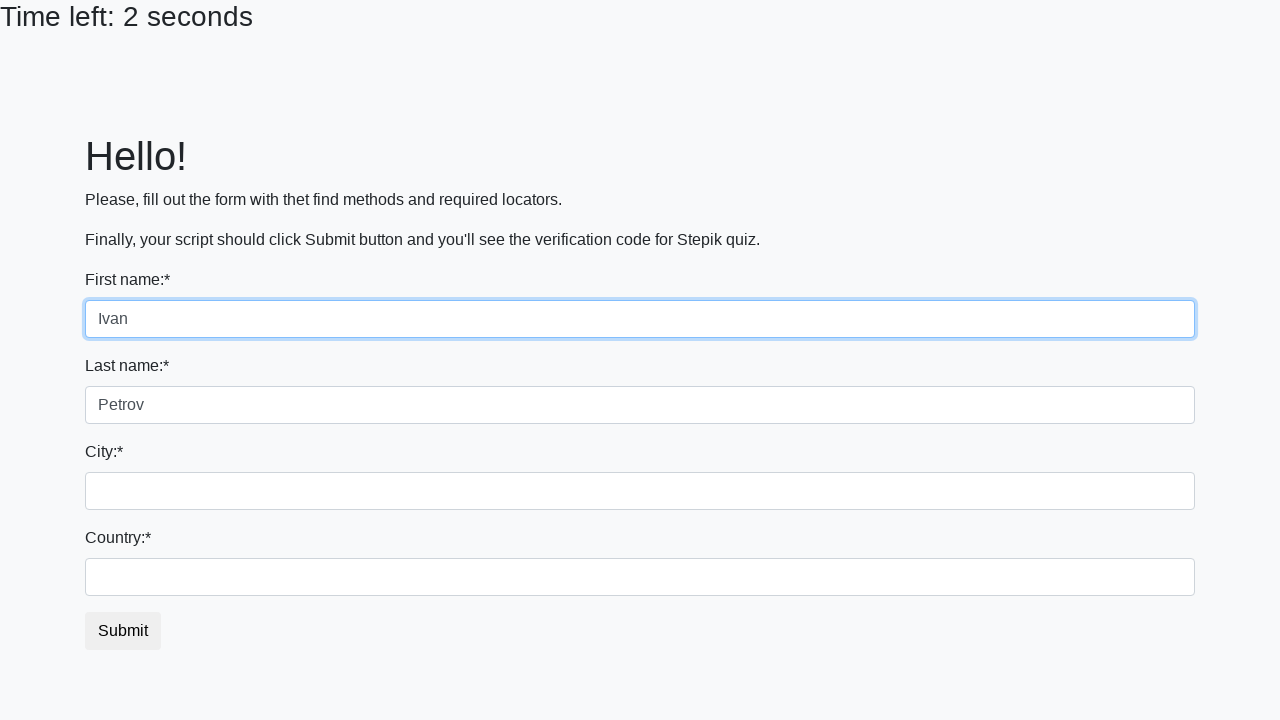

Filled city field with 'Smolensk' on .form-control.city
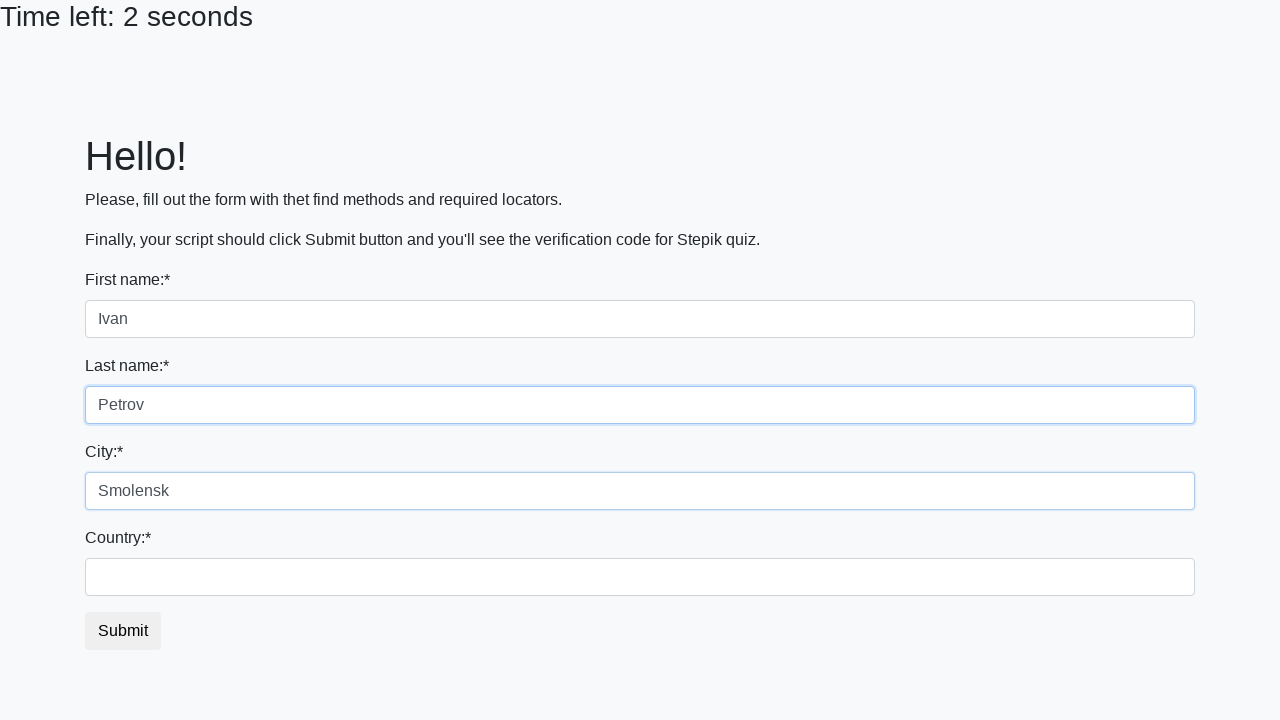

Filled country field with 'Russia' on #country
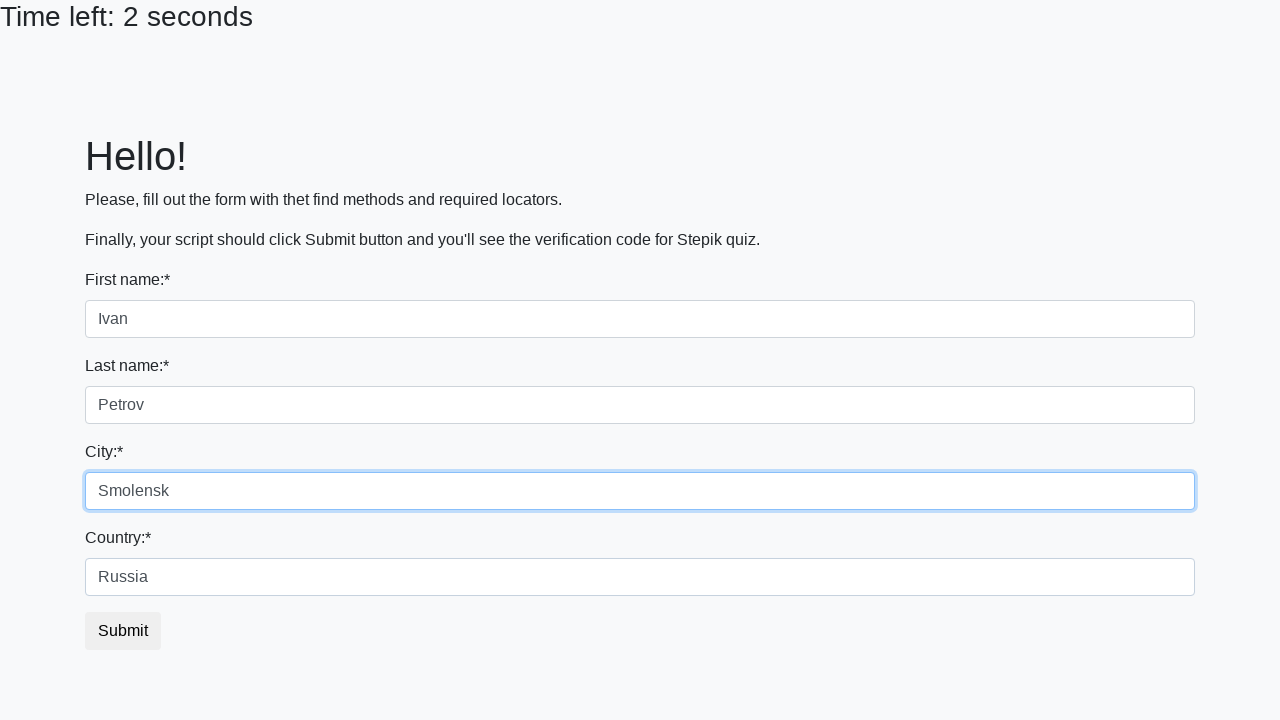

Clicked submit button to complete form submission at (123, 631) on button.btn
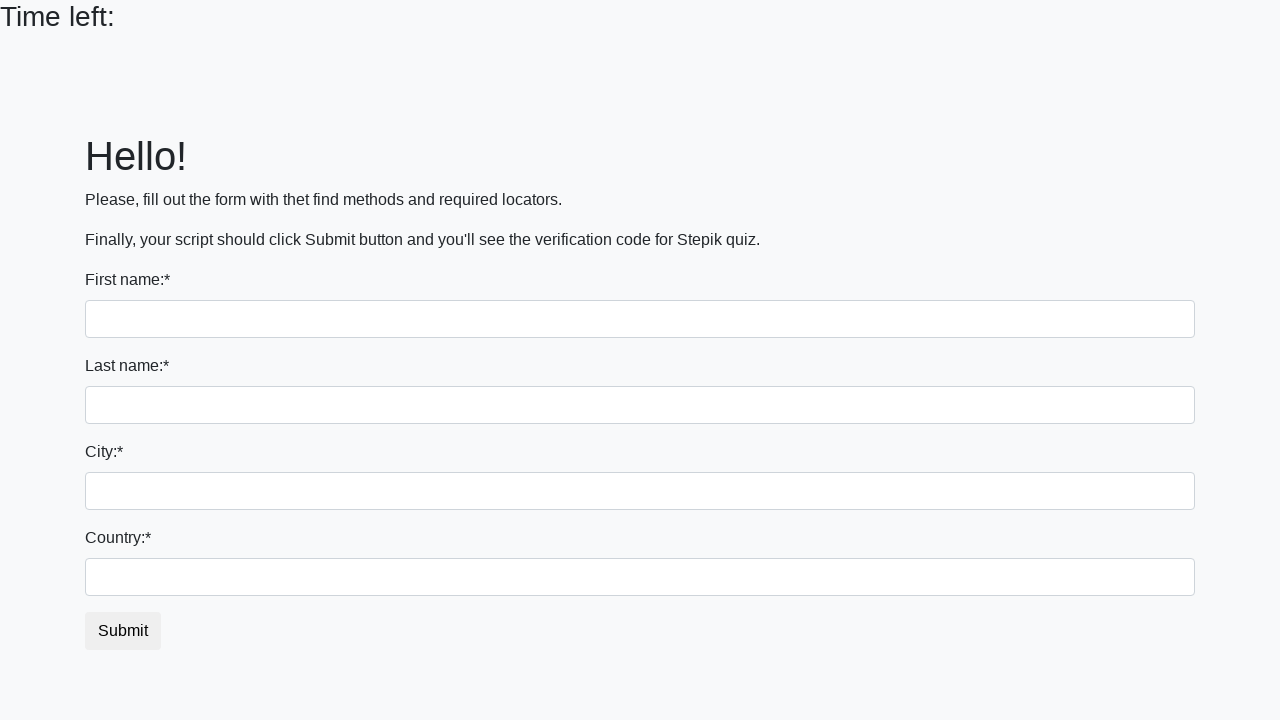

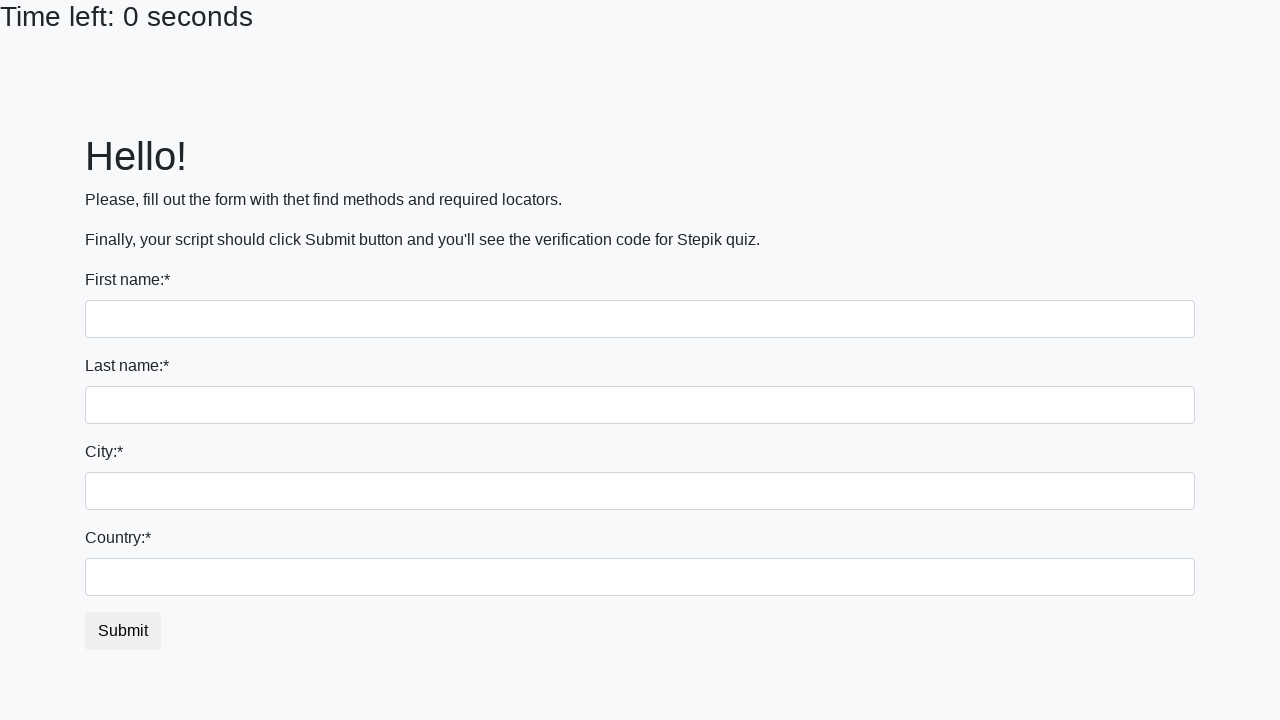